Tests that entering only a username and clicking login without a password displays the error message "Password is required"

Starting URL: https://www.saucedemo.com/

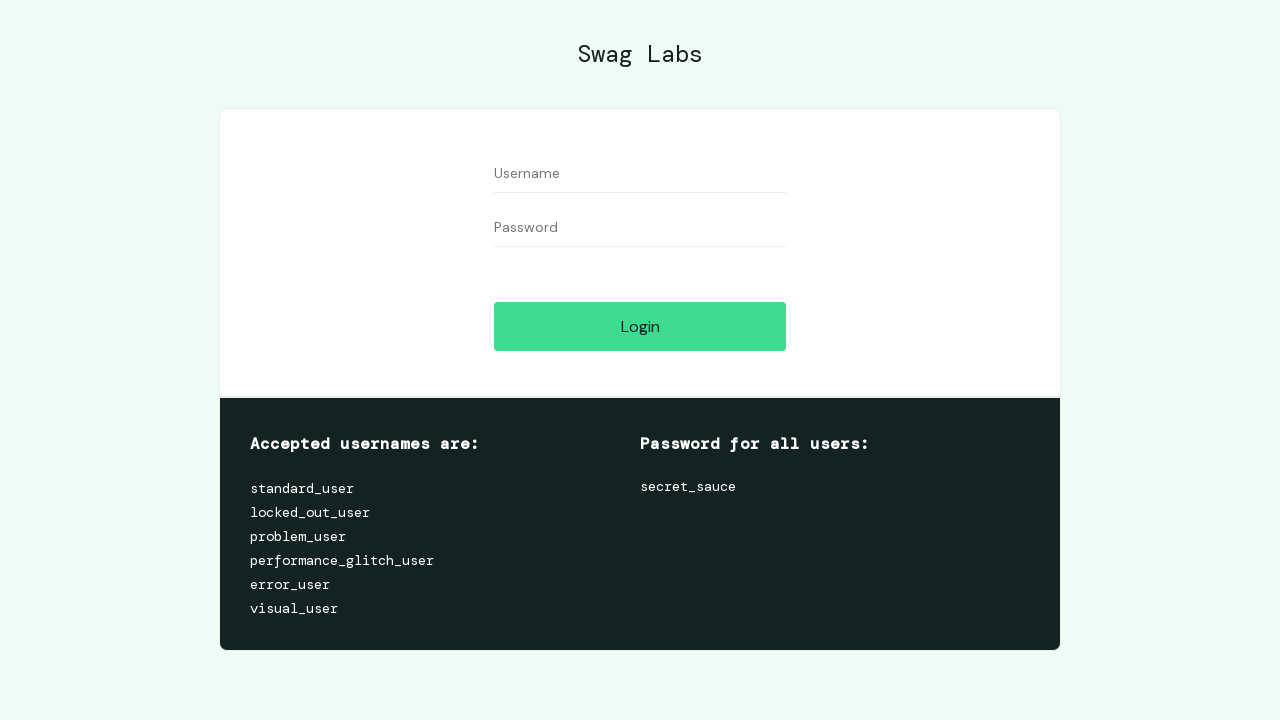

Filled username field with 'standard_user' on #user-name
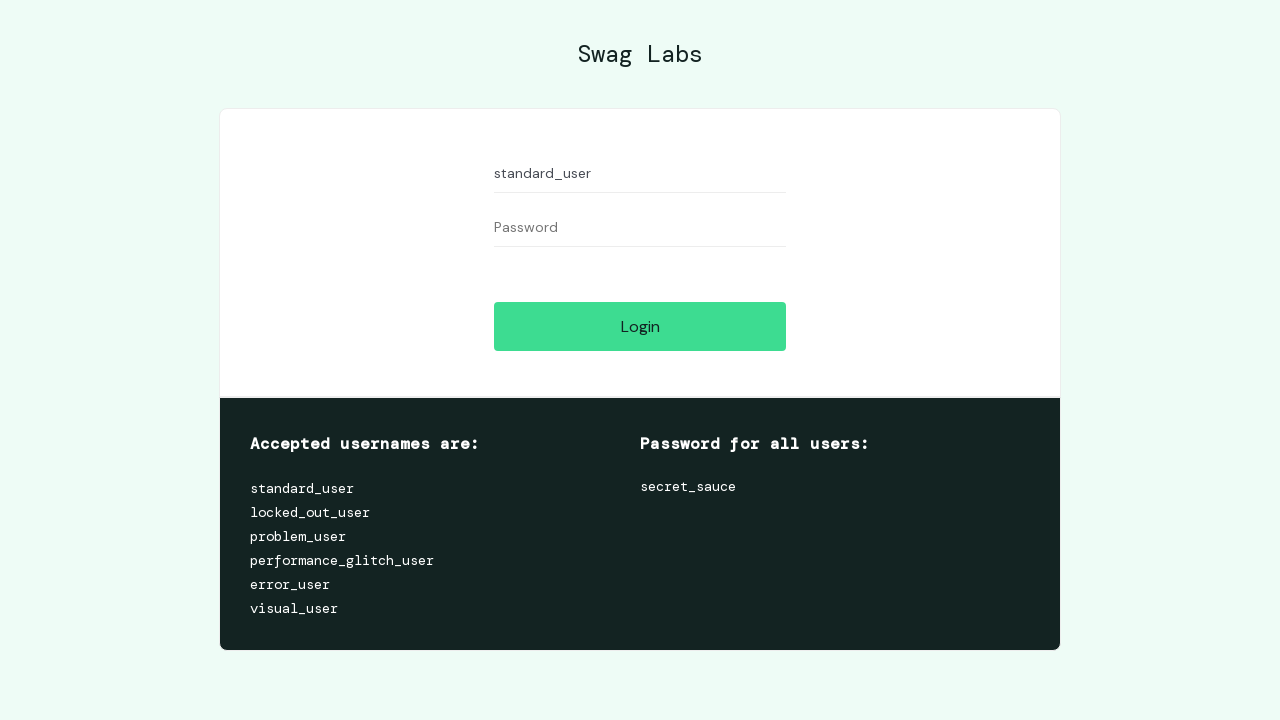

Clicked login button without entering password at (640, 326) on #login-button
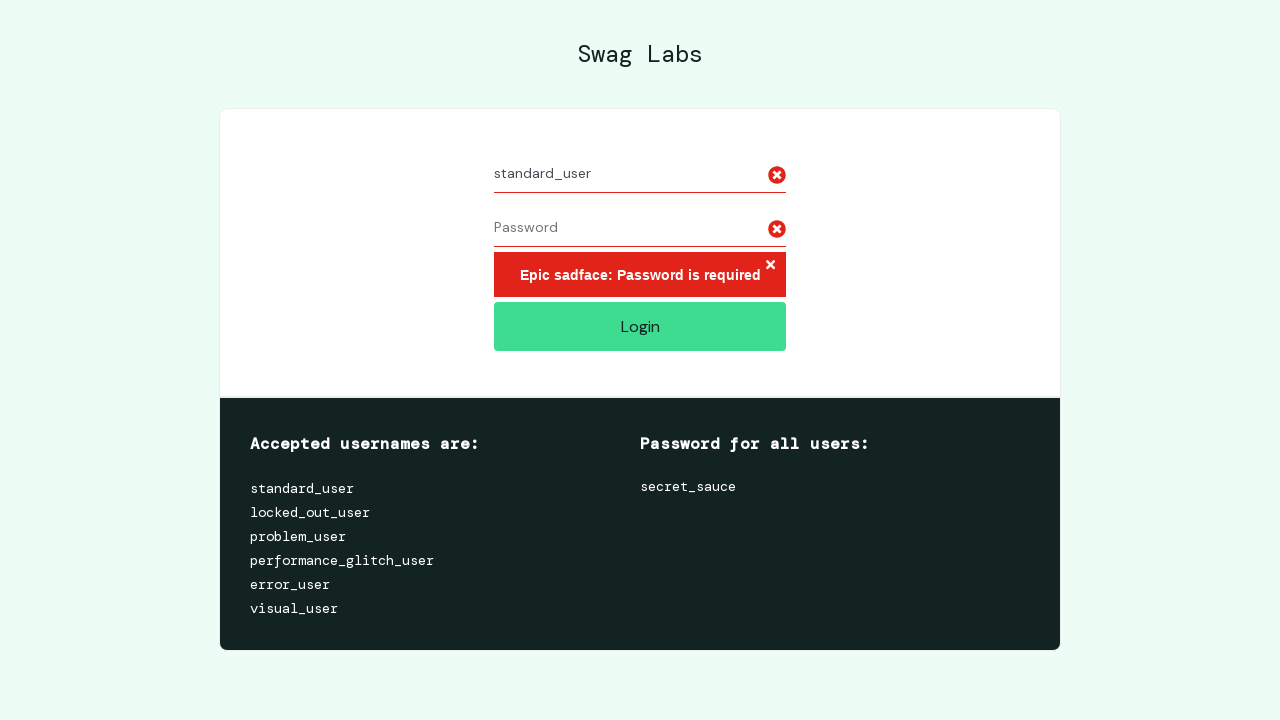

Error message 'Password is required' appeared
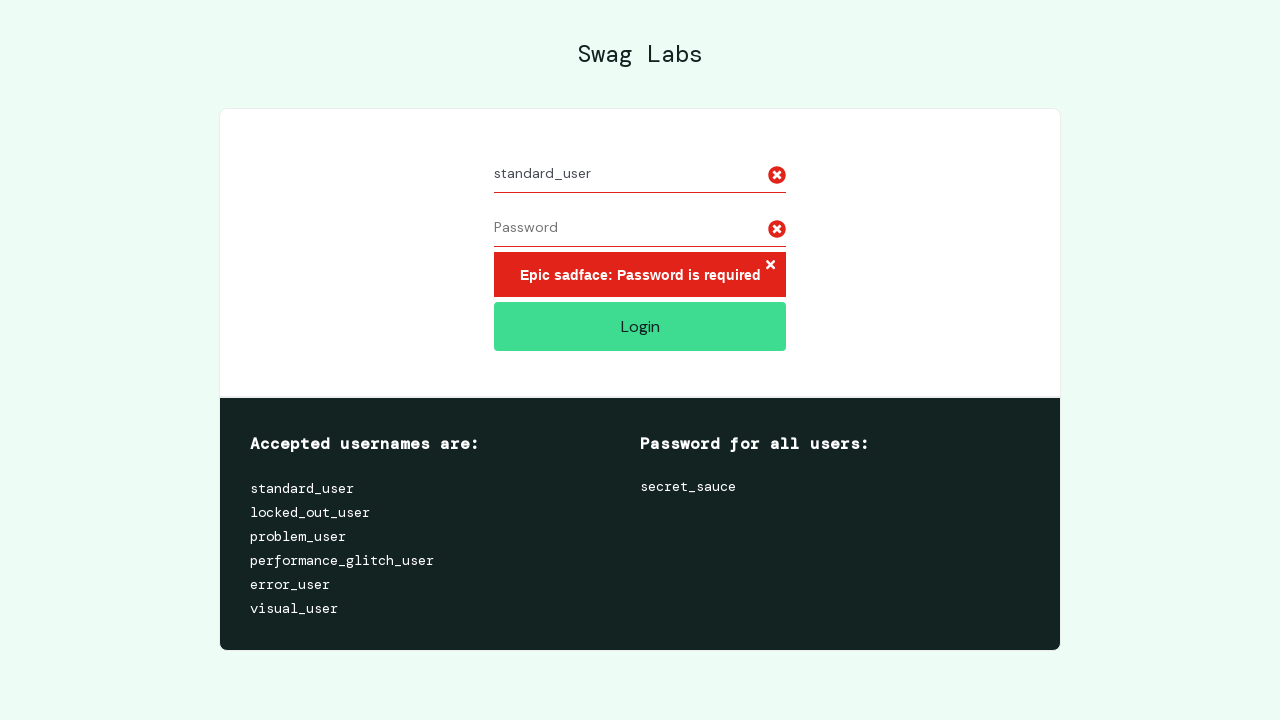

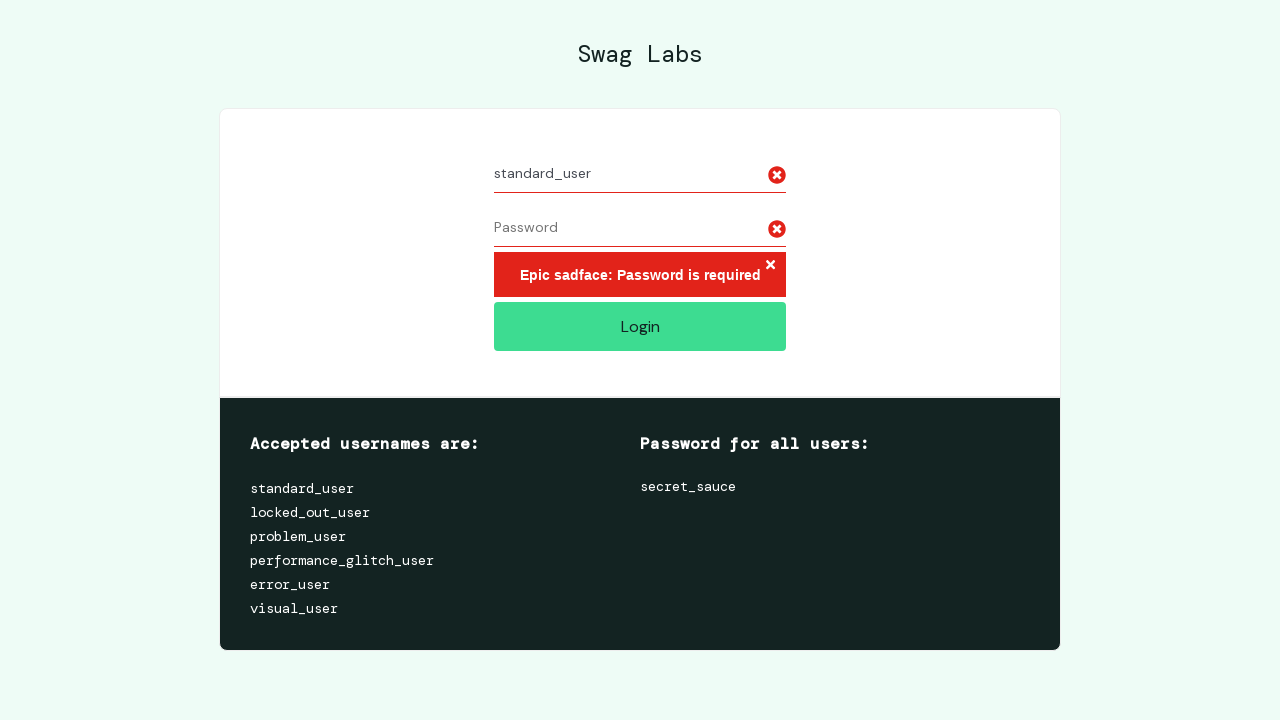